Tests radio button selection functionality by clicking on different radio button options and verifying their states

Starting URL: https://demoqa.com/radio-button

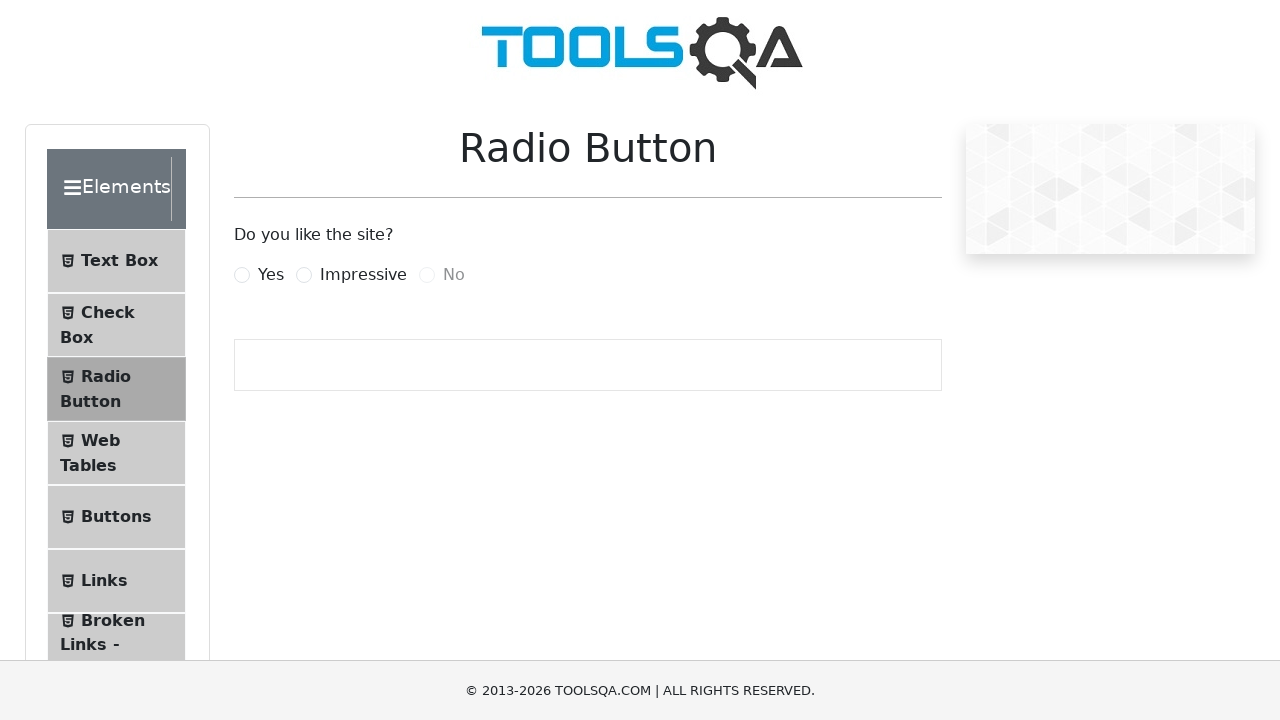

Clicked on Radio Button menu item at (106, 376) on xpath=//span[normalize-space()='Radio Button']
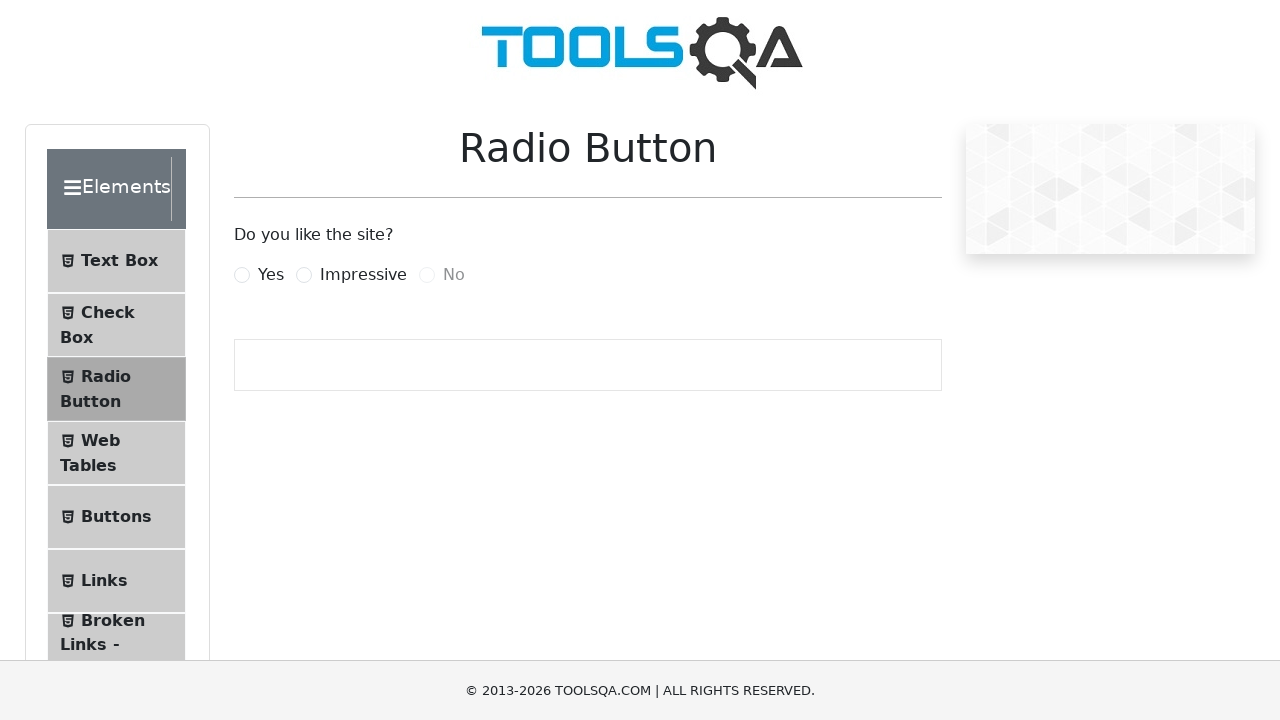

Clicked on 'Impressive' radio button option at (363, 275) on xpath=//label[normalize-space()='Impressive']
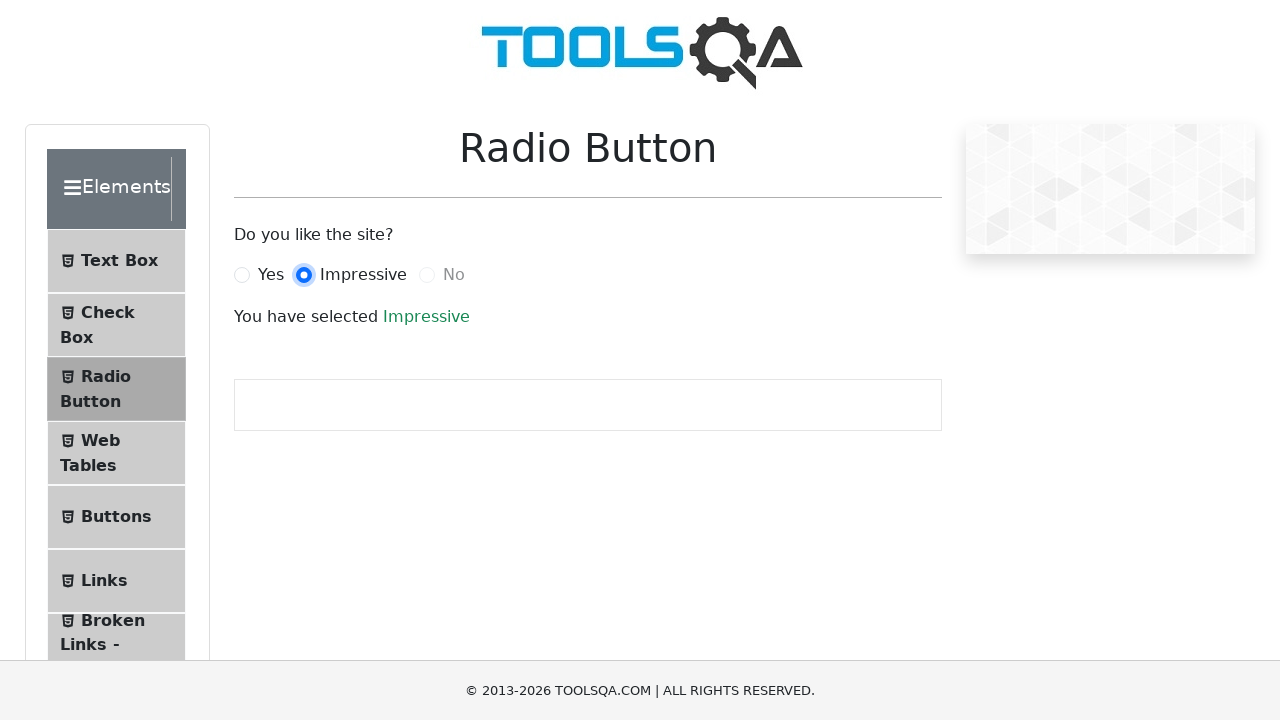

Clicked on 'Yes' radio button option at (271, 275) on xpath=//label[normalize-space()='Yes']
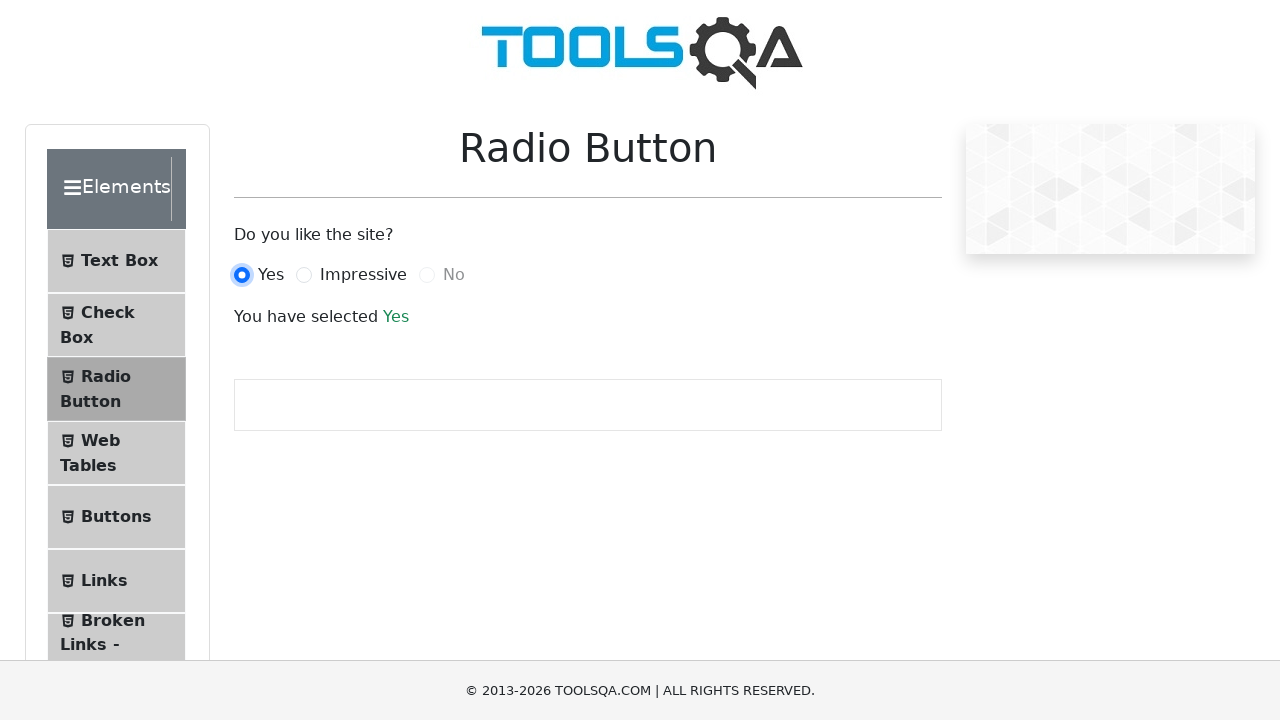

Verified 'Yes' radio button is enabled and selected
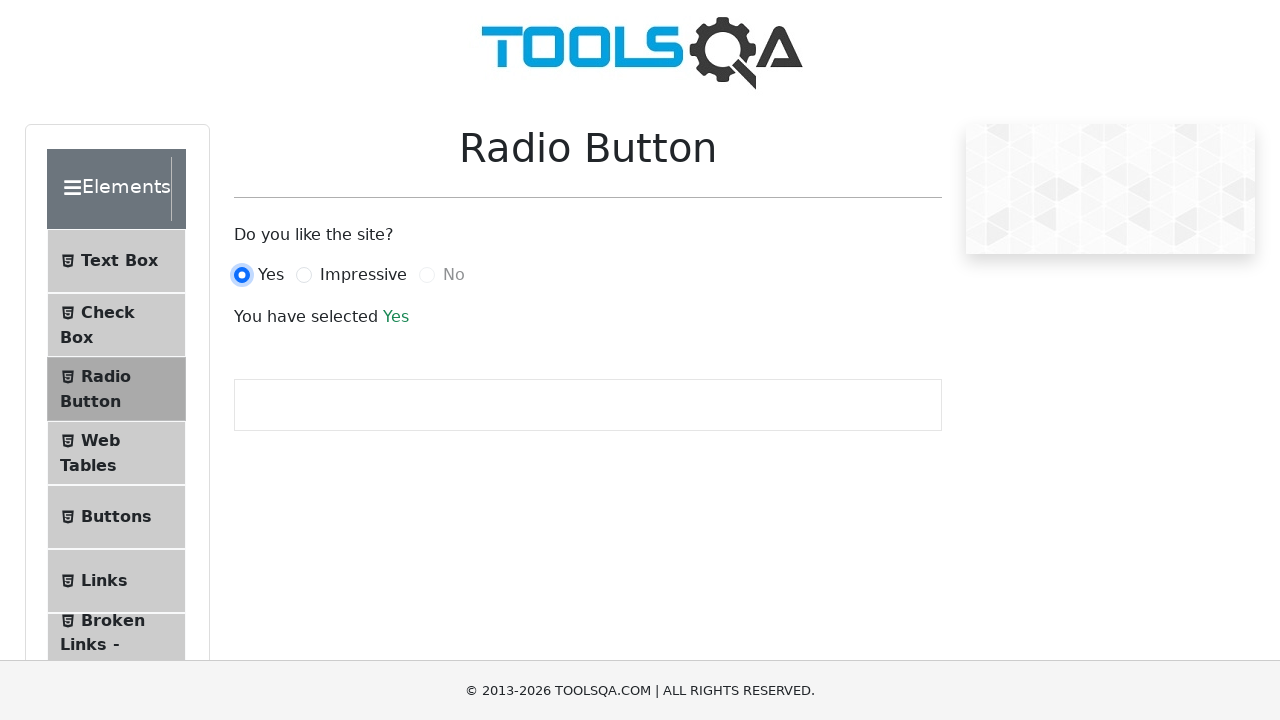

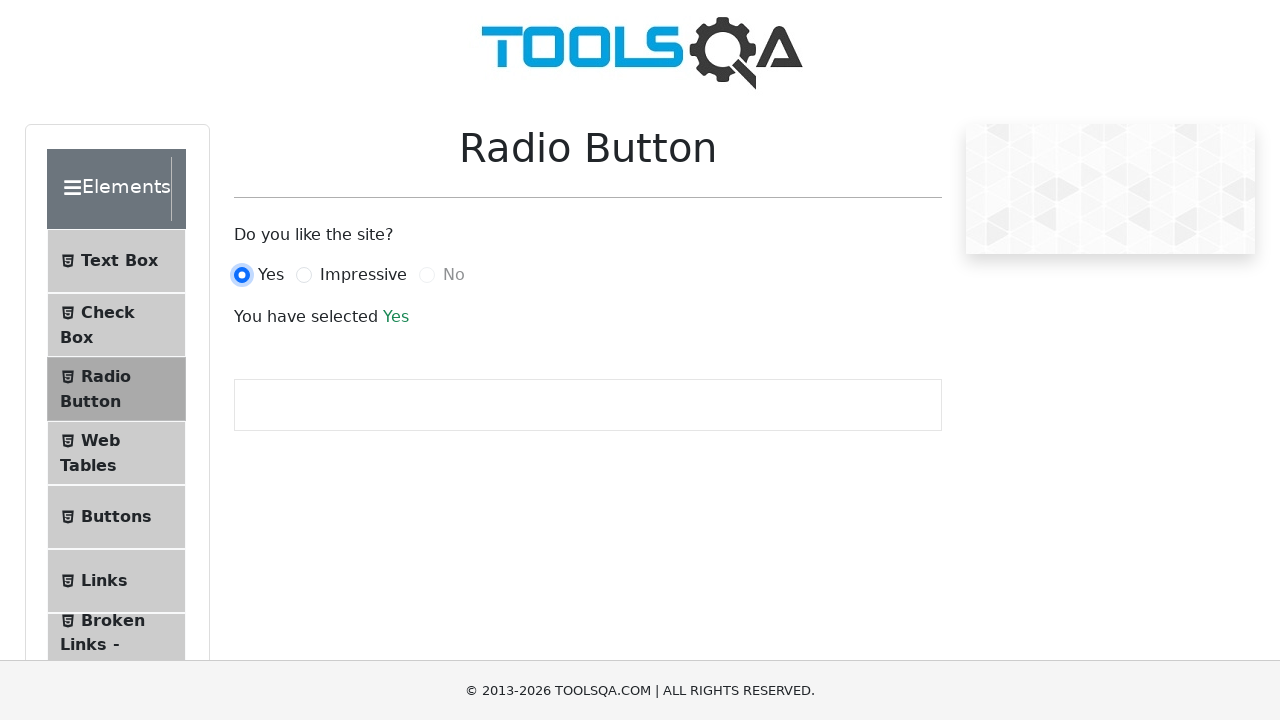